Tests clicking on the new user registration link/button on the CMS portal page

Starting URL: https://portaldev.cms.gov/portal/

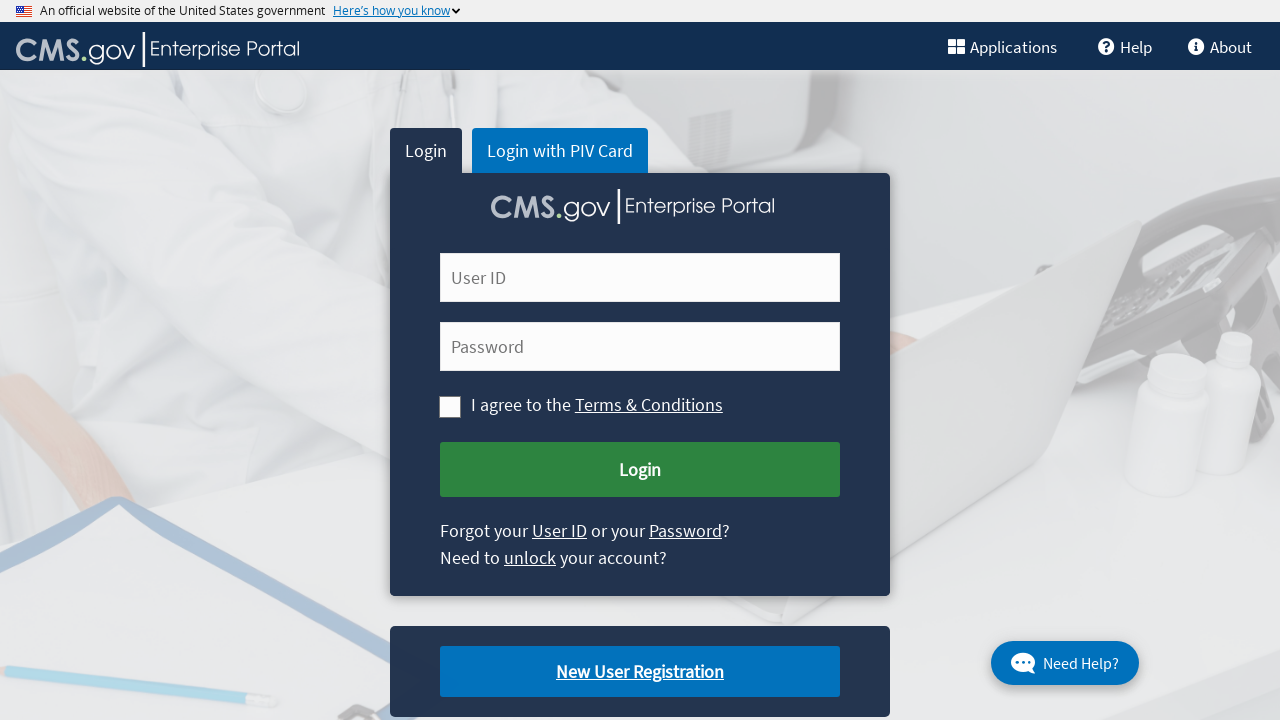

Waited for new user registration element to load on CMS portal page
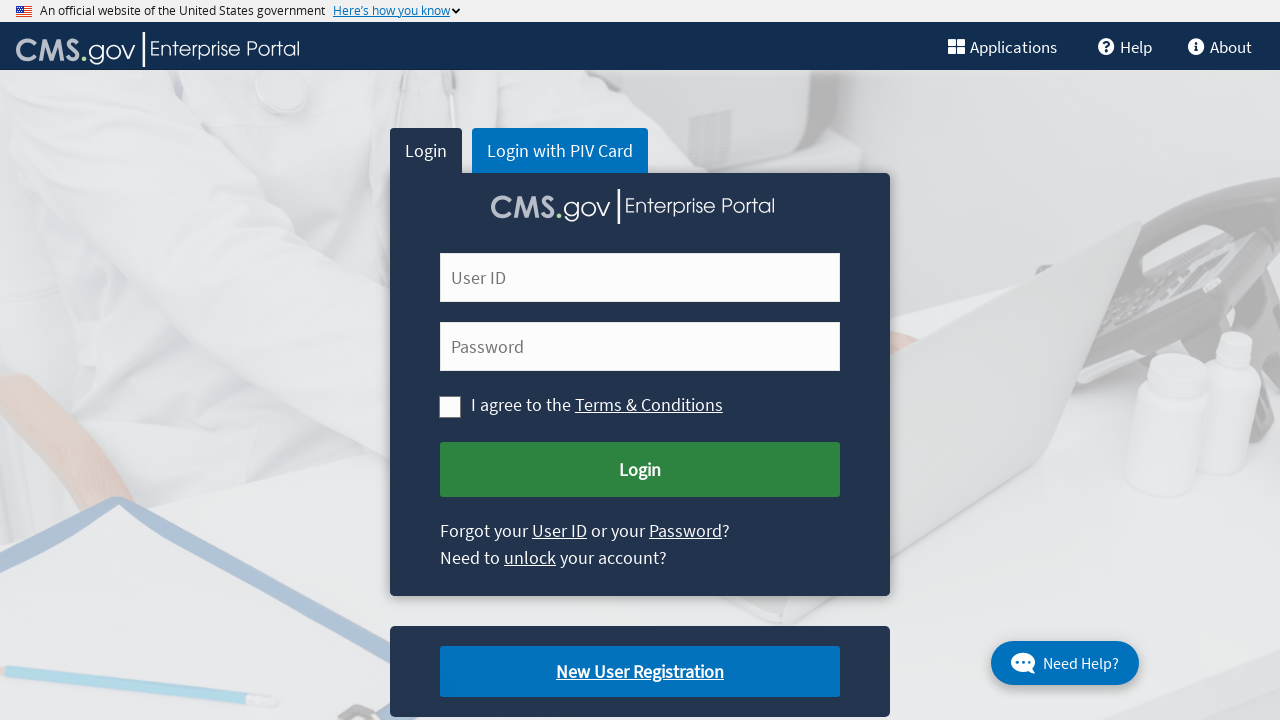

Clicked on new user registration link/button at (640, 672) on .cms-newuser-reg
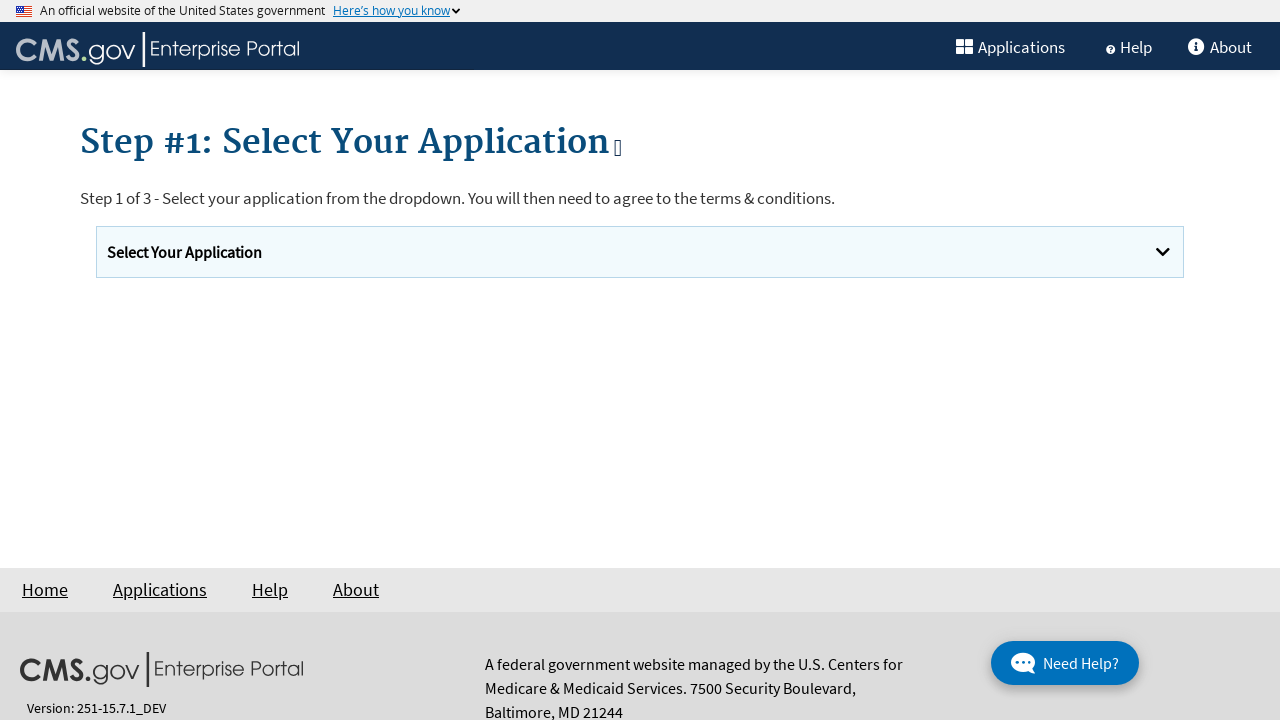

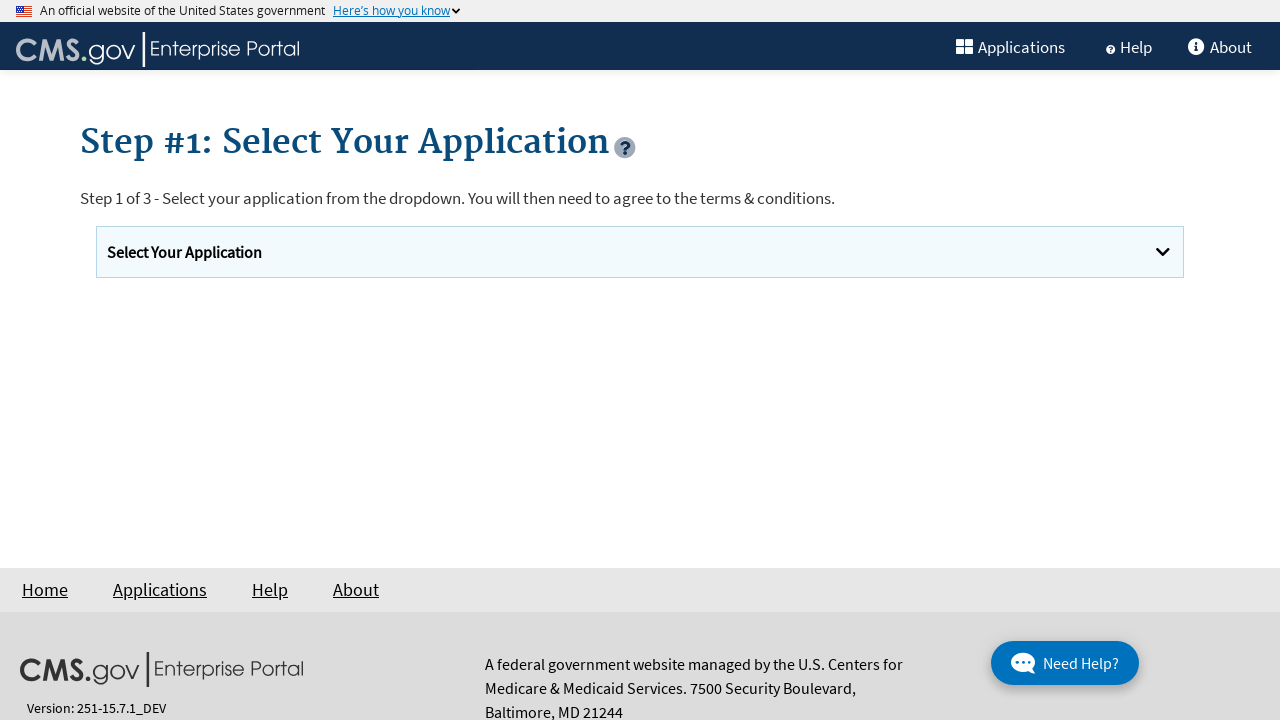